Waits for a price to drop to $100, then clicks a booking button and solves a mathematical challenge by calculating and submitting the answer

Starting URL: http://suninjuly.github.io/explicit_wait2.html

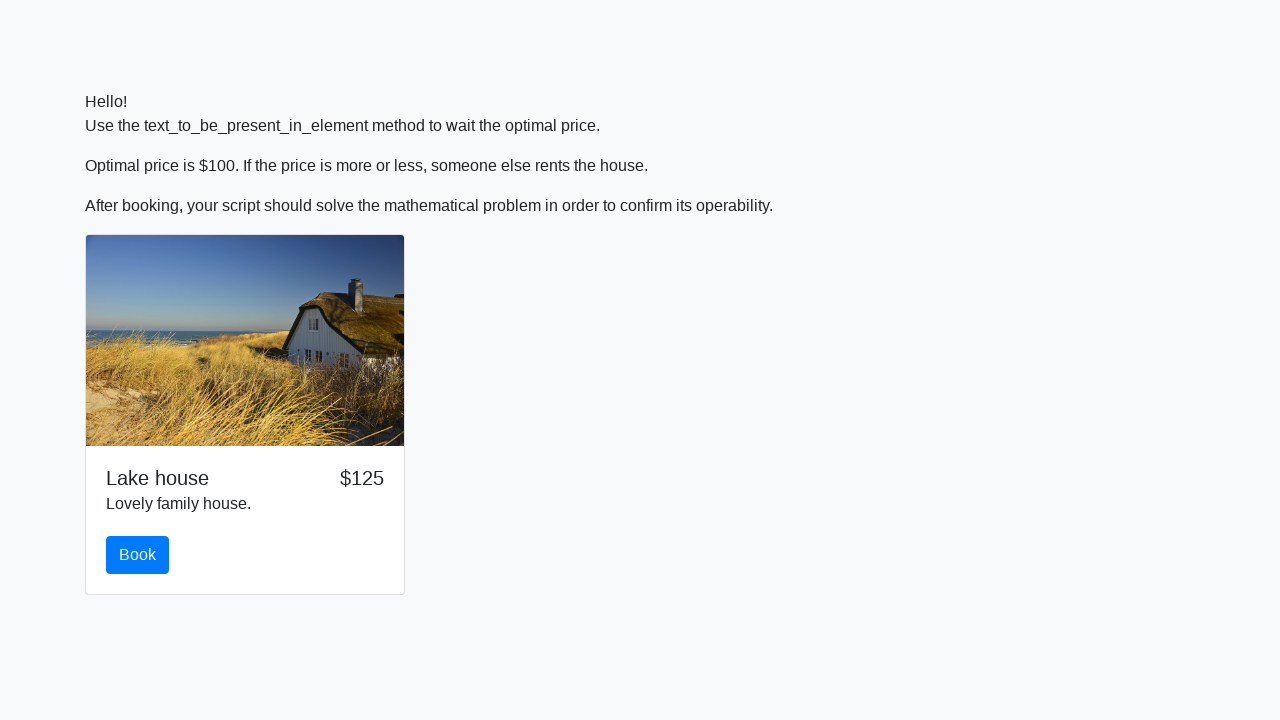

Waited for price to drop to $100
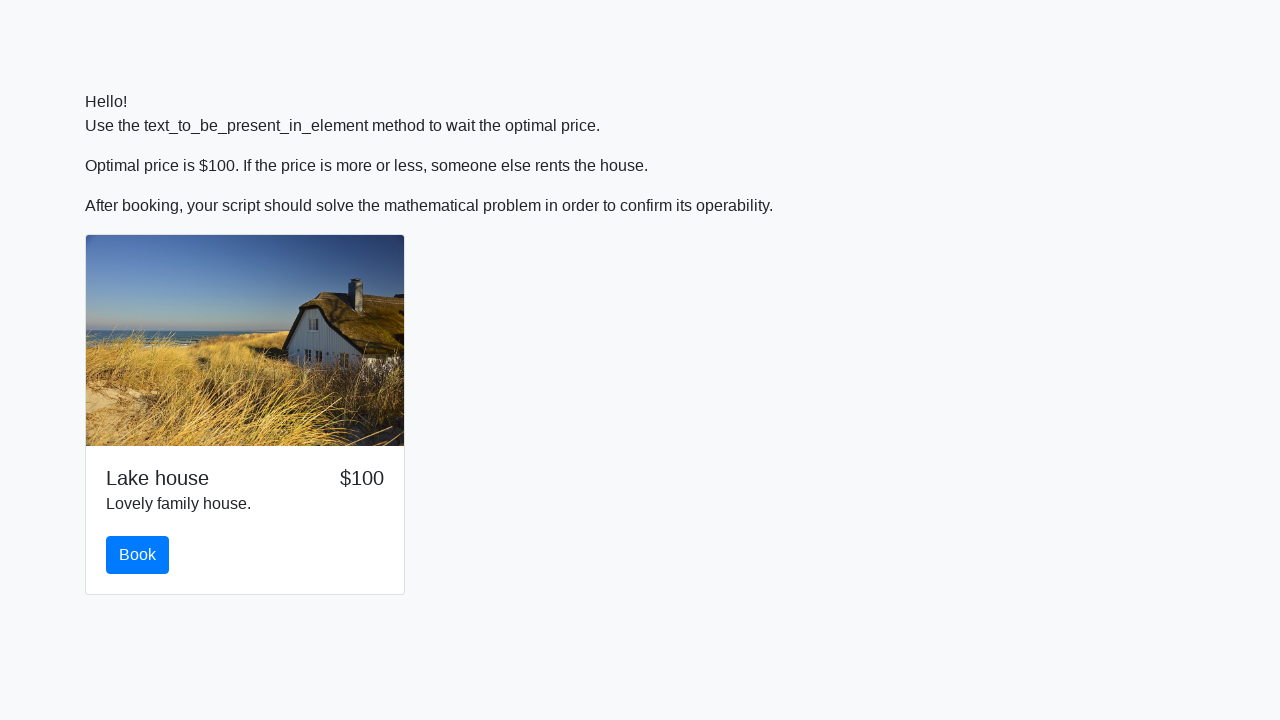

Clicked the Book button at (138, 555) on #book
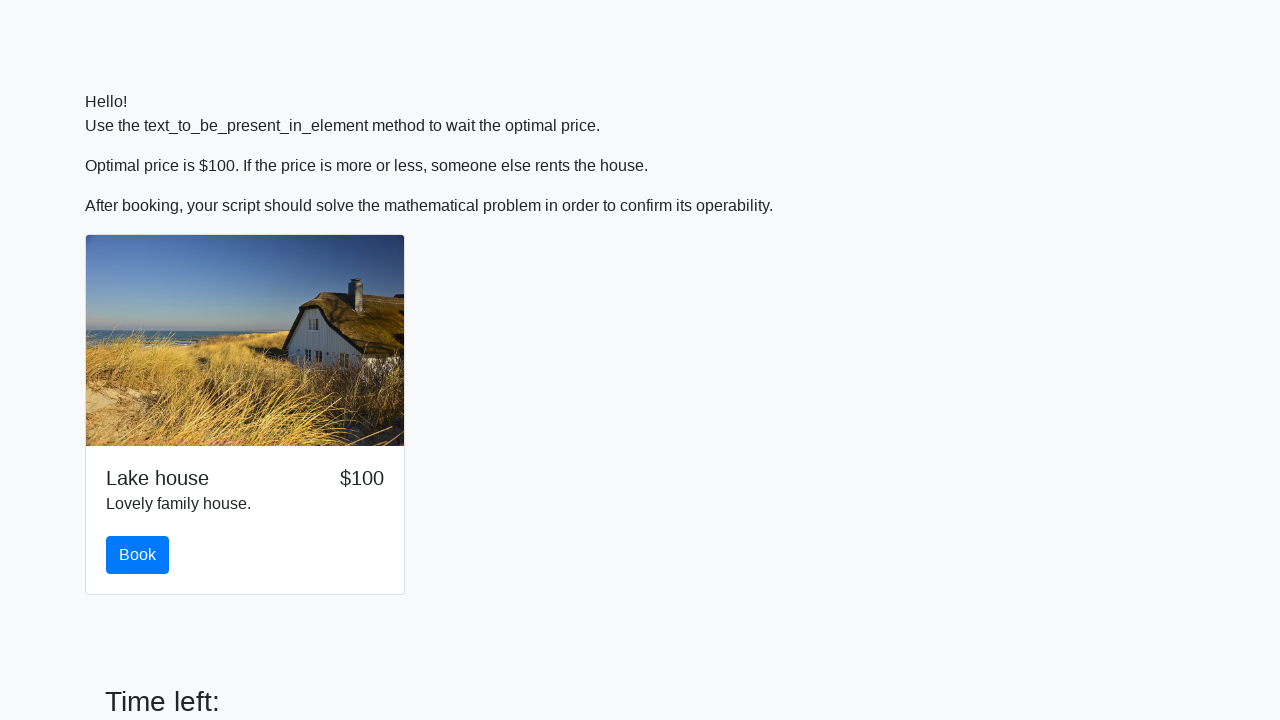

Retrieved input value for calculation: 965
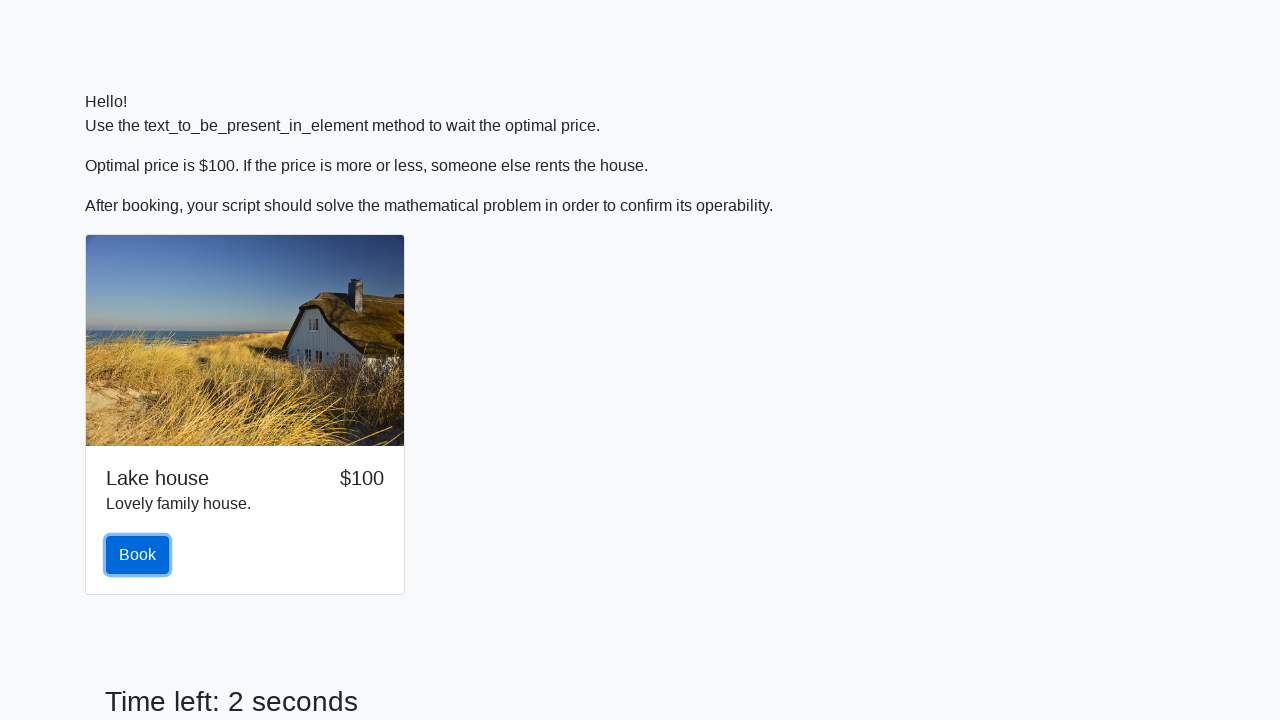

Calculated mathematical result: 1.8045643776840794
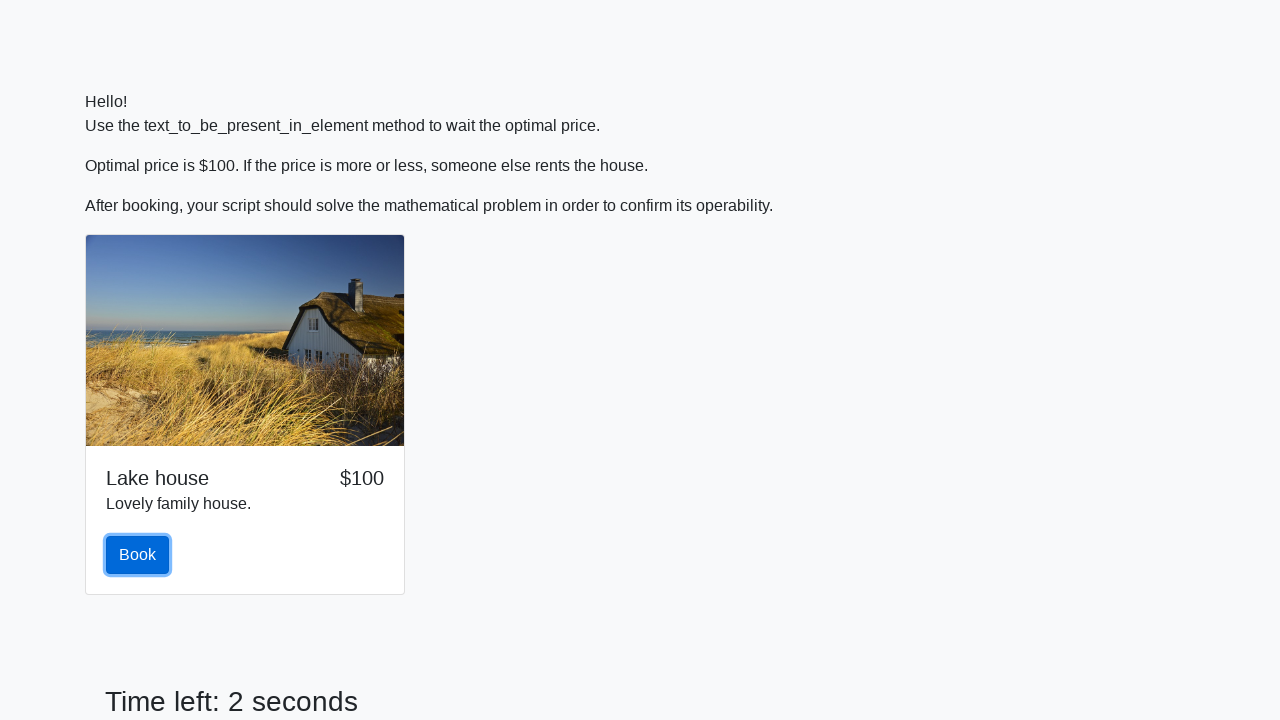

Filled answer field with calculated result: 1.8045643776840794 on #answer
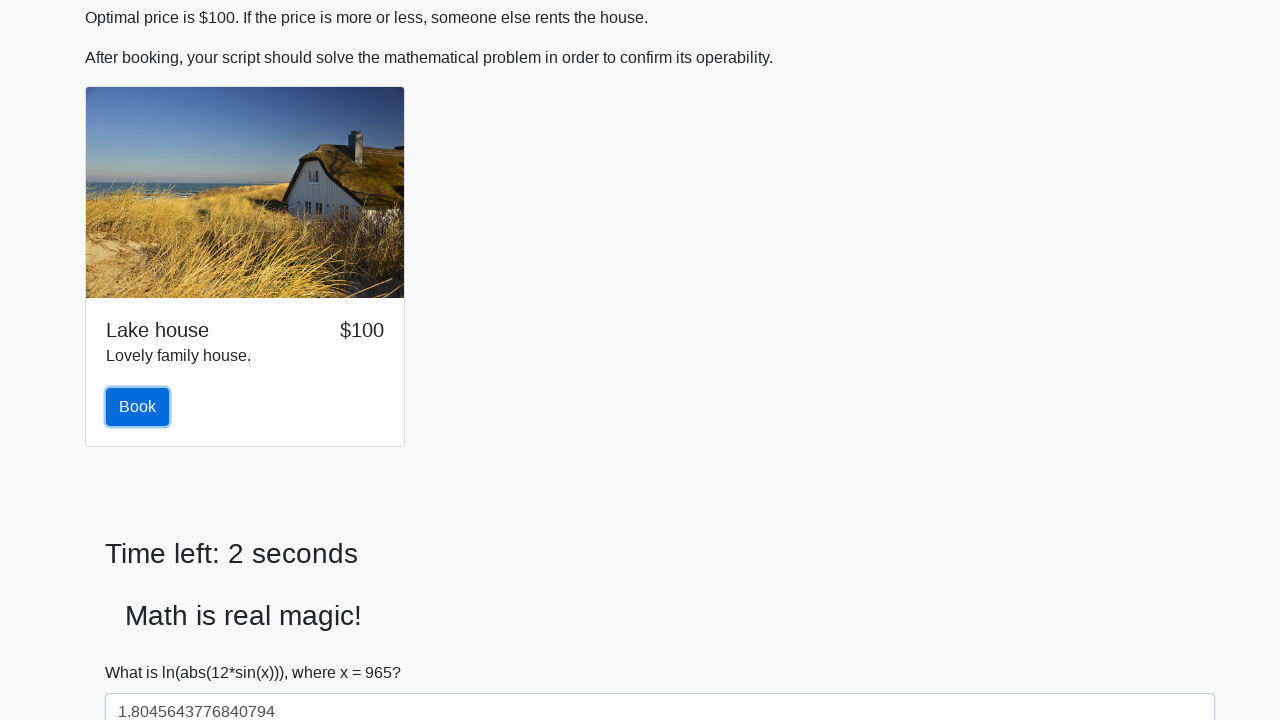

Clicked the Solve button to submit the answer at (143, 651) on #solve
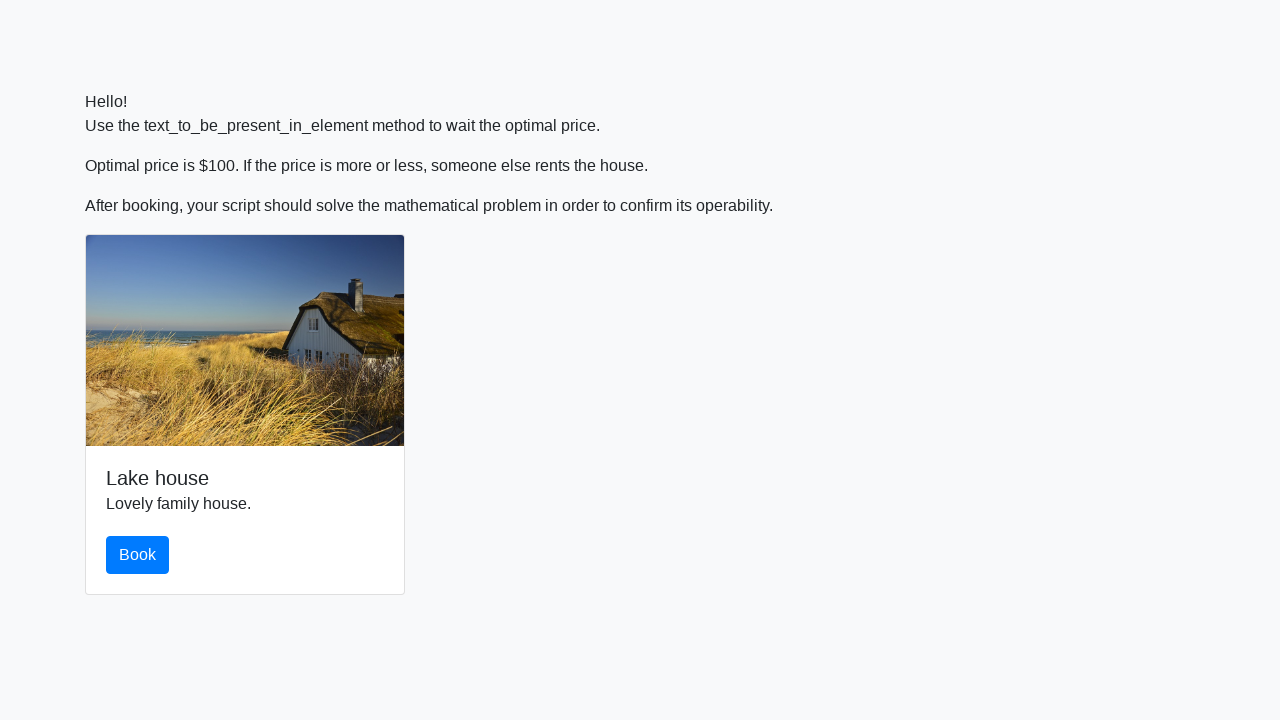

Waited 2 seconds to observe the result
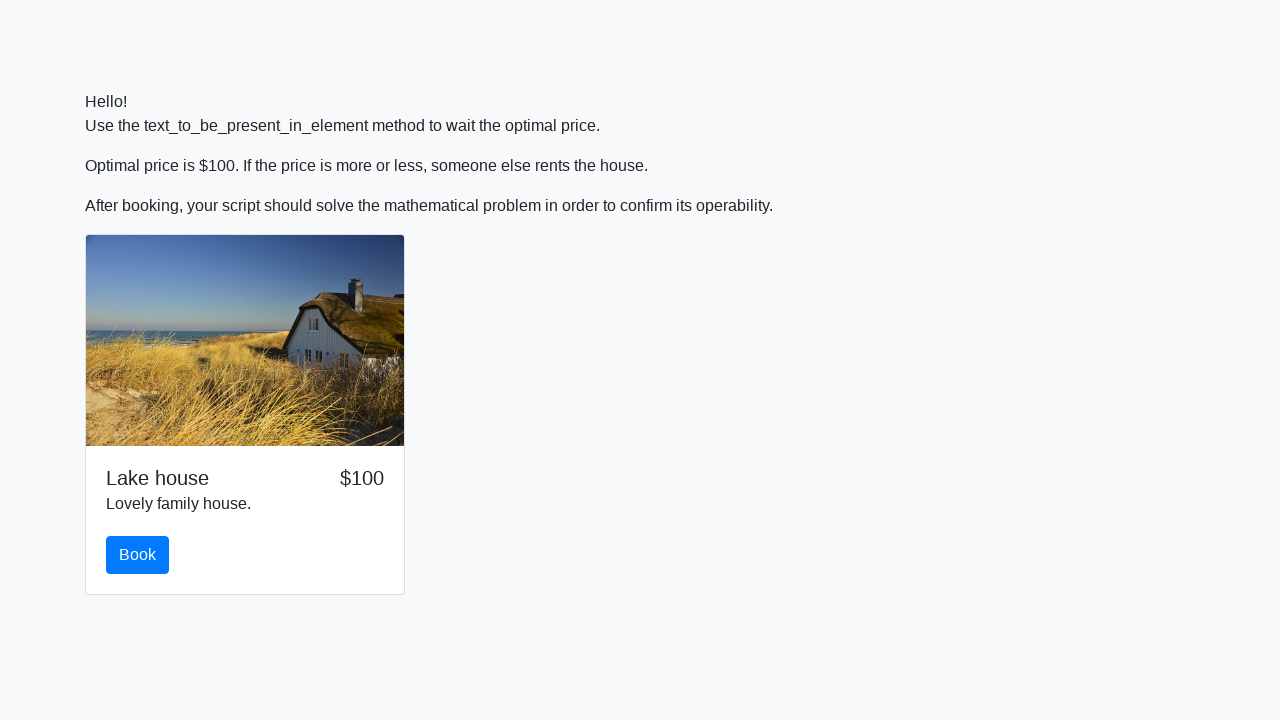

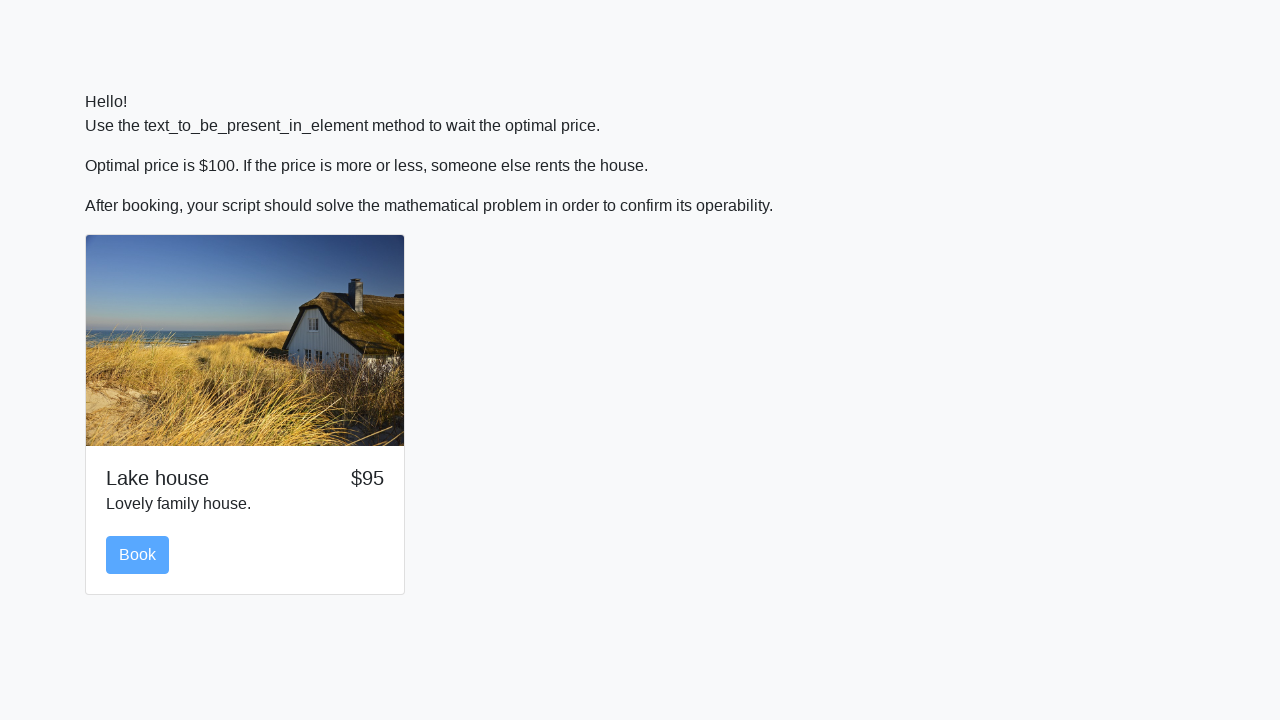